Tests page scrolling functionality by navigating to a website and scrolling down the page using JavaScript scroll operations

Starting URL: https://vctcpune.com/

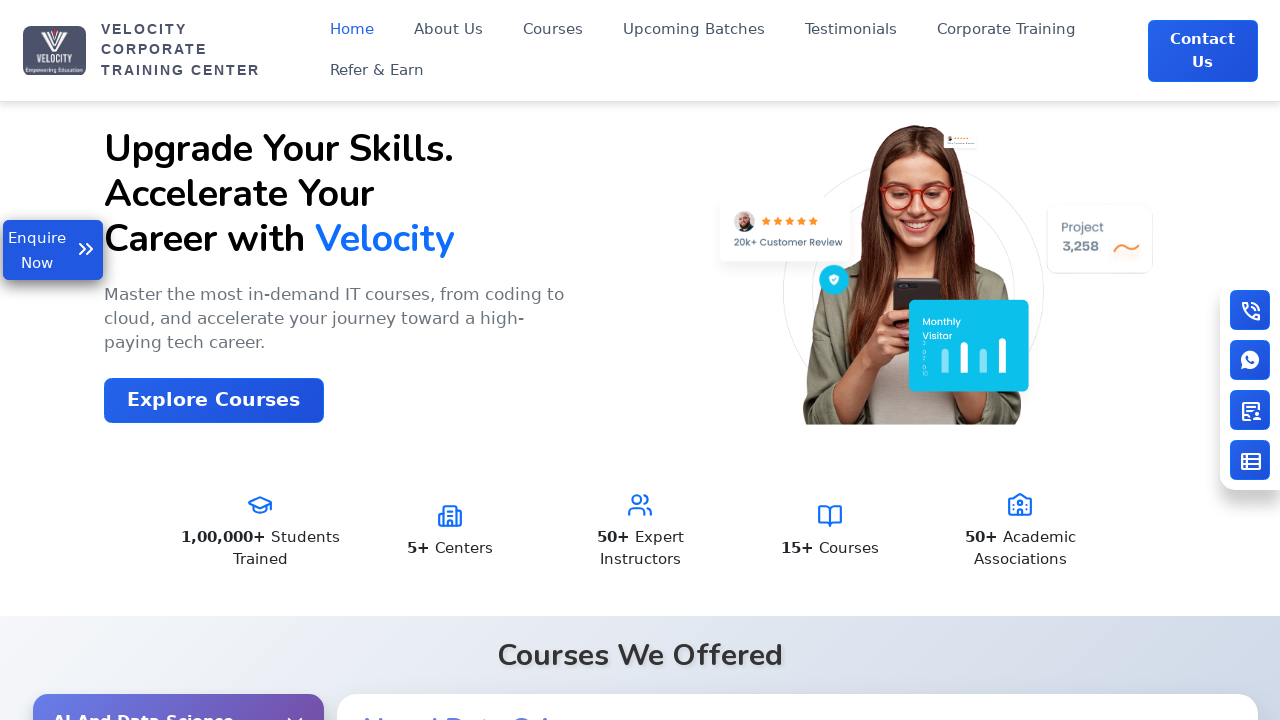

Scrolled down the page by 900 pixels
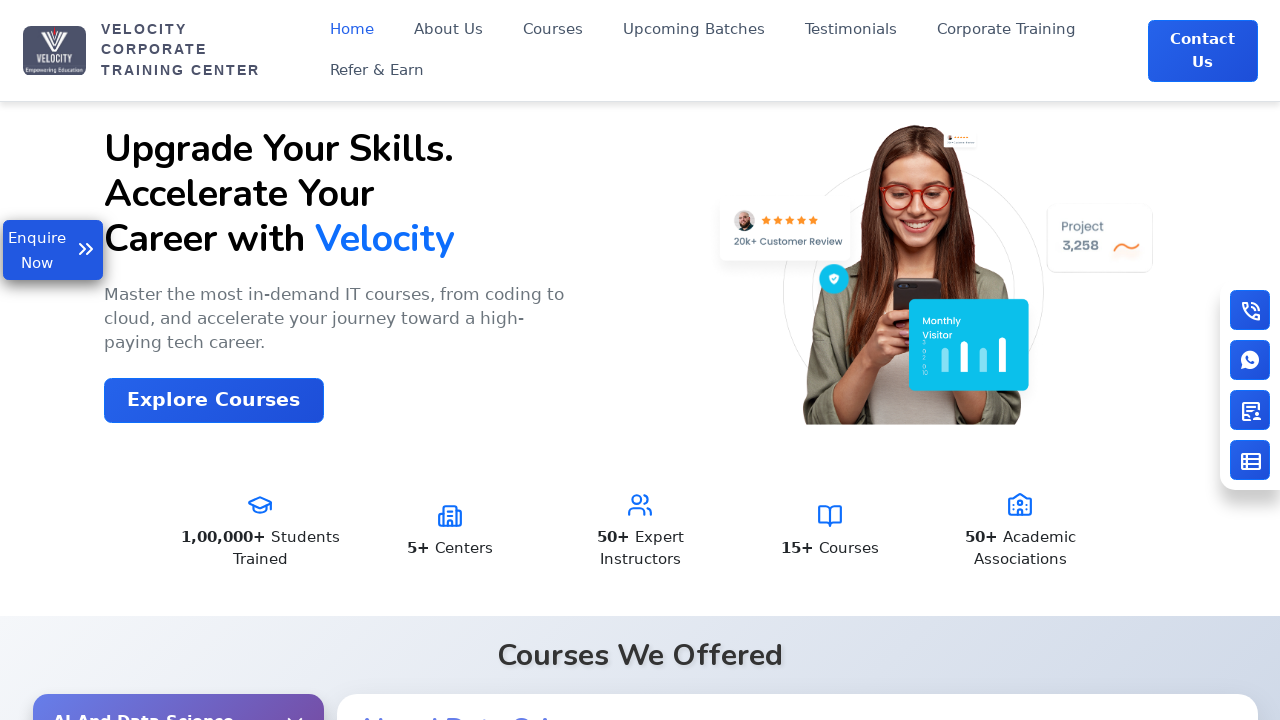

Waited 2000ms for scroll to complete
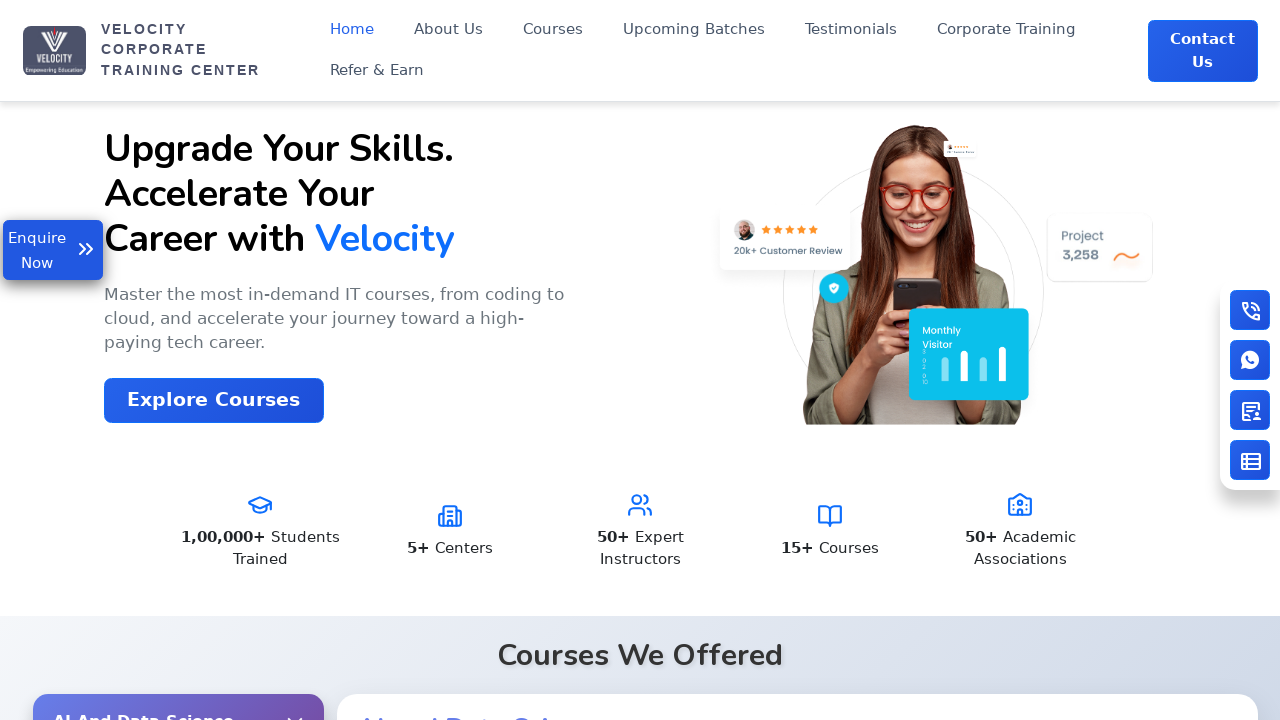

Scrolled down further by 2000 pixels
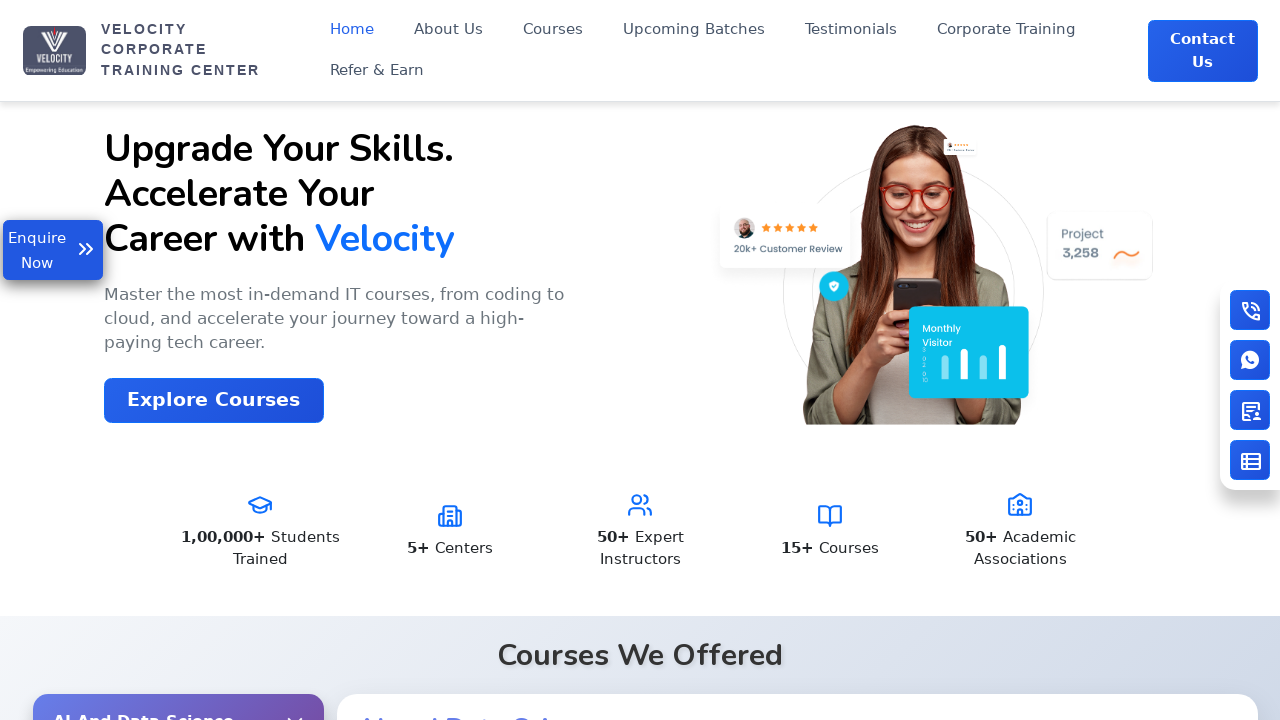

Waited 2000ms for second scroll to complete
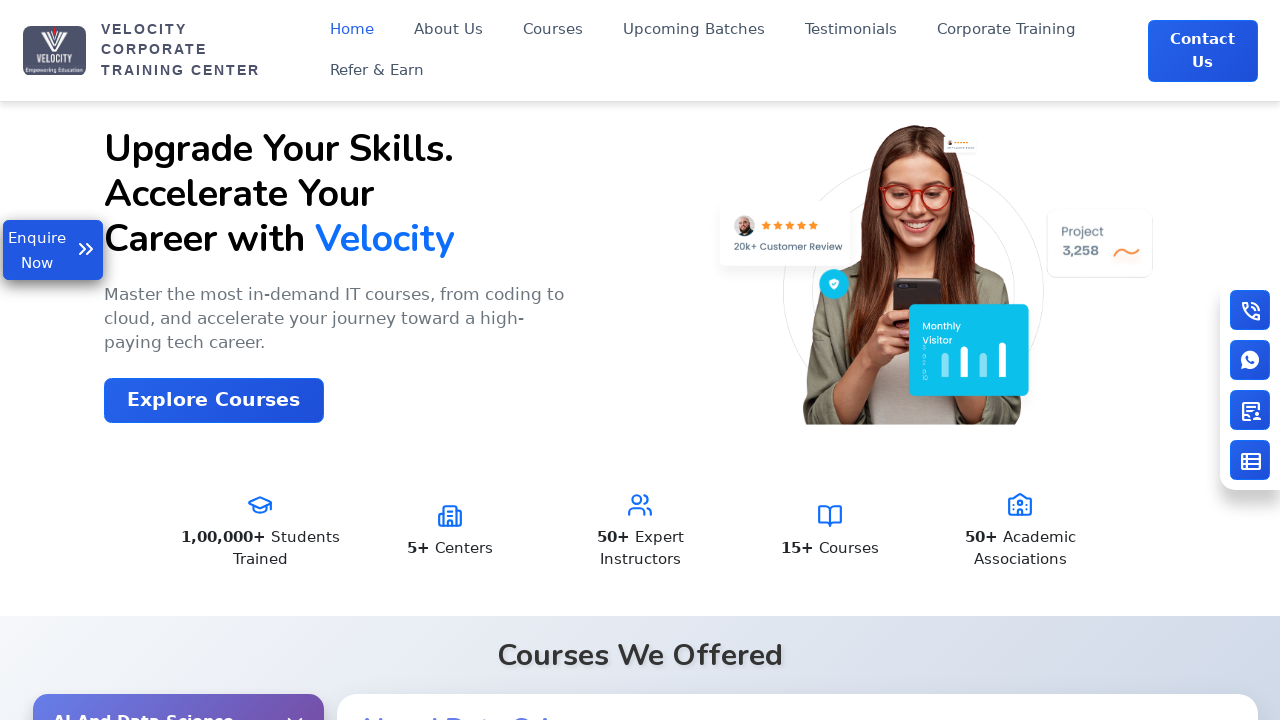

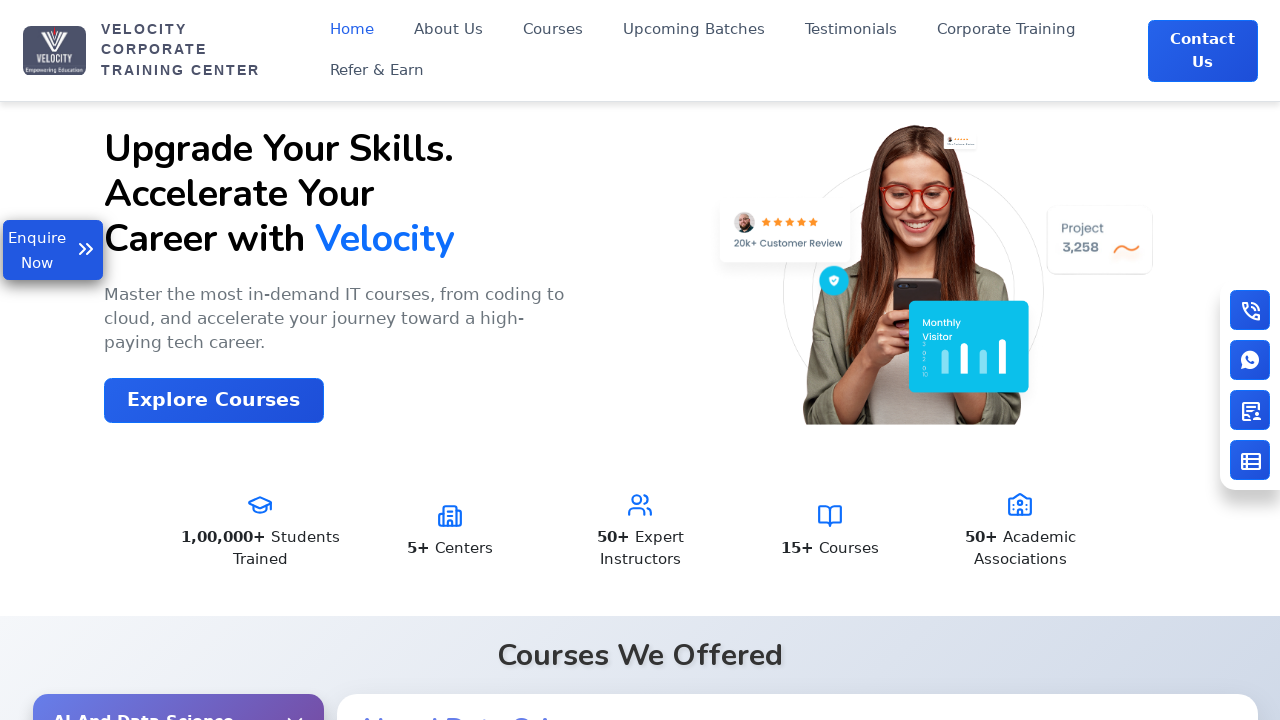